Tests that mouse interactions are handled correctly by moving the mouse over the plot area.

Starting URL: https://badj.github.io/NZGovDebtTrends2002-2025/

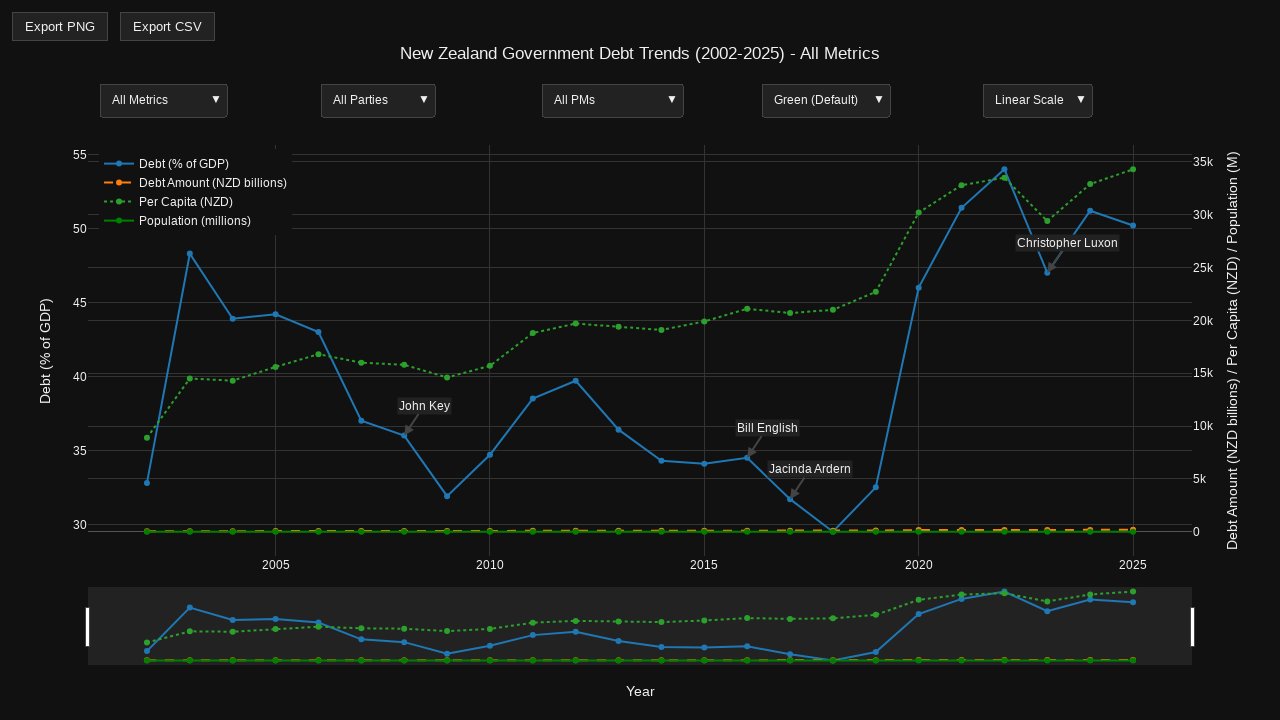

Plot container loaded and visible
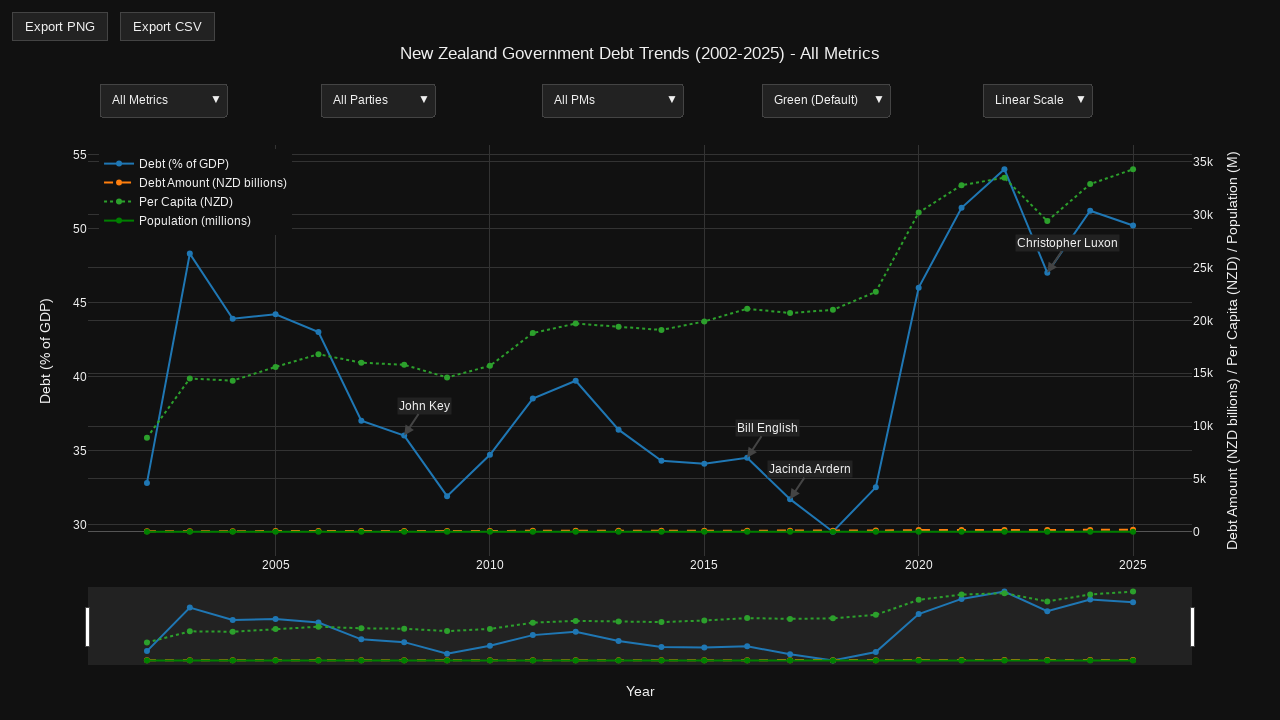

Retrieved plot bounding box
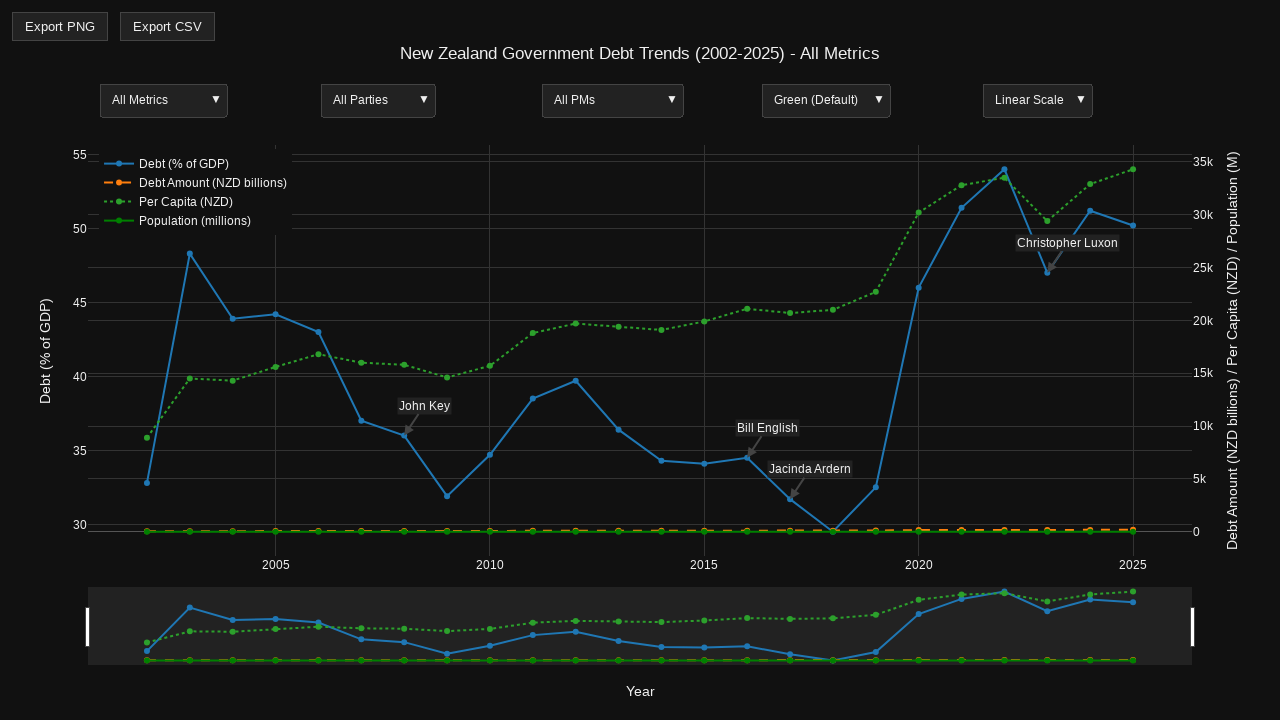

Moved mouse to center of plot area at (640, 395)
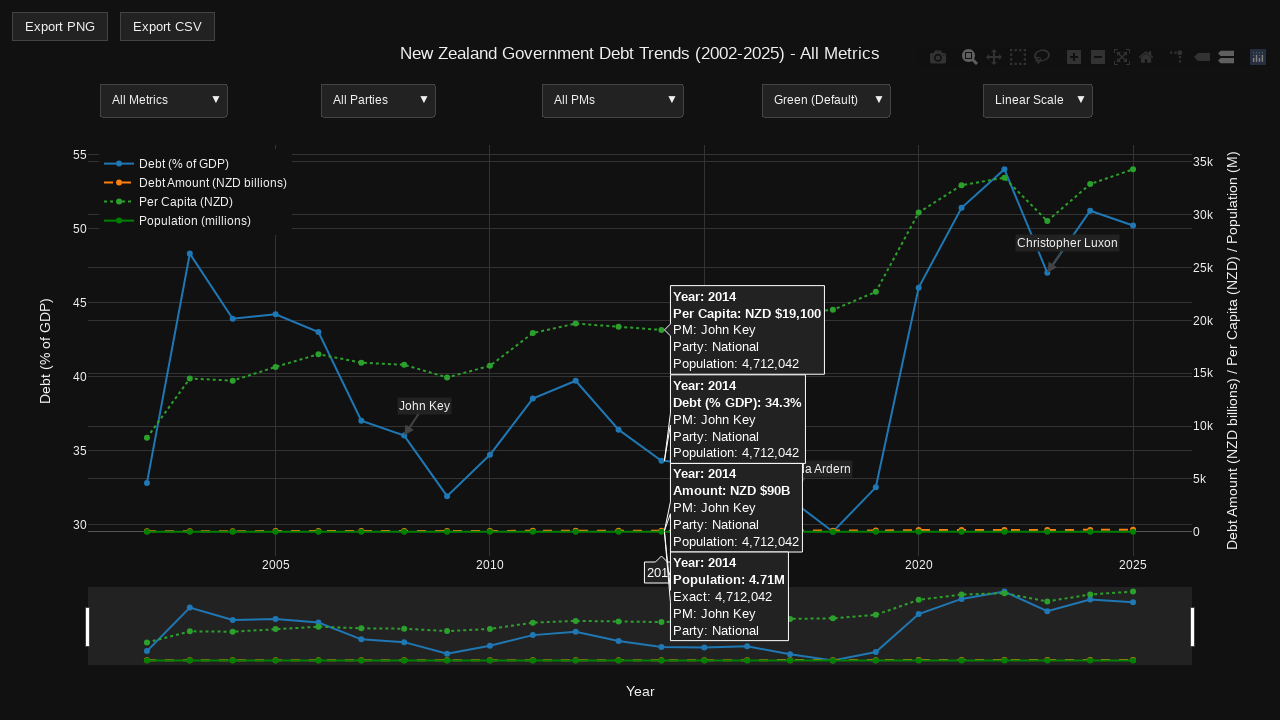

Plot cartesian layer remains visible after mouse movement
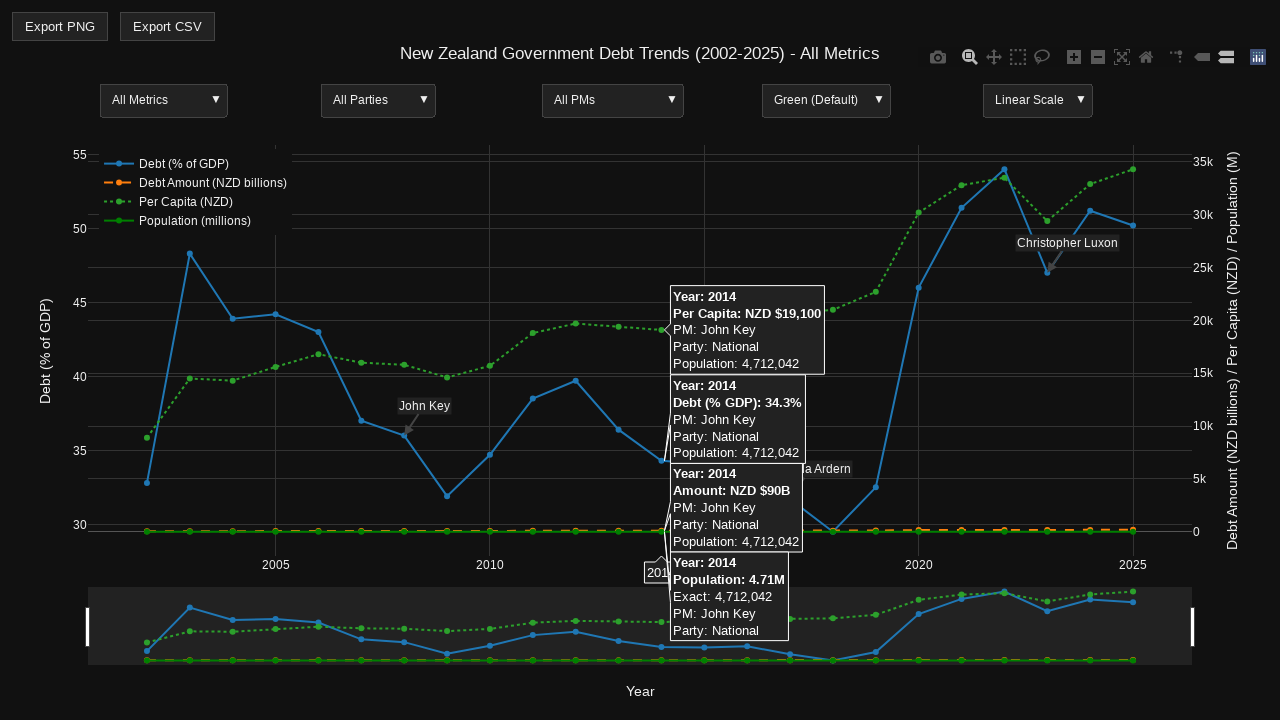

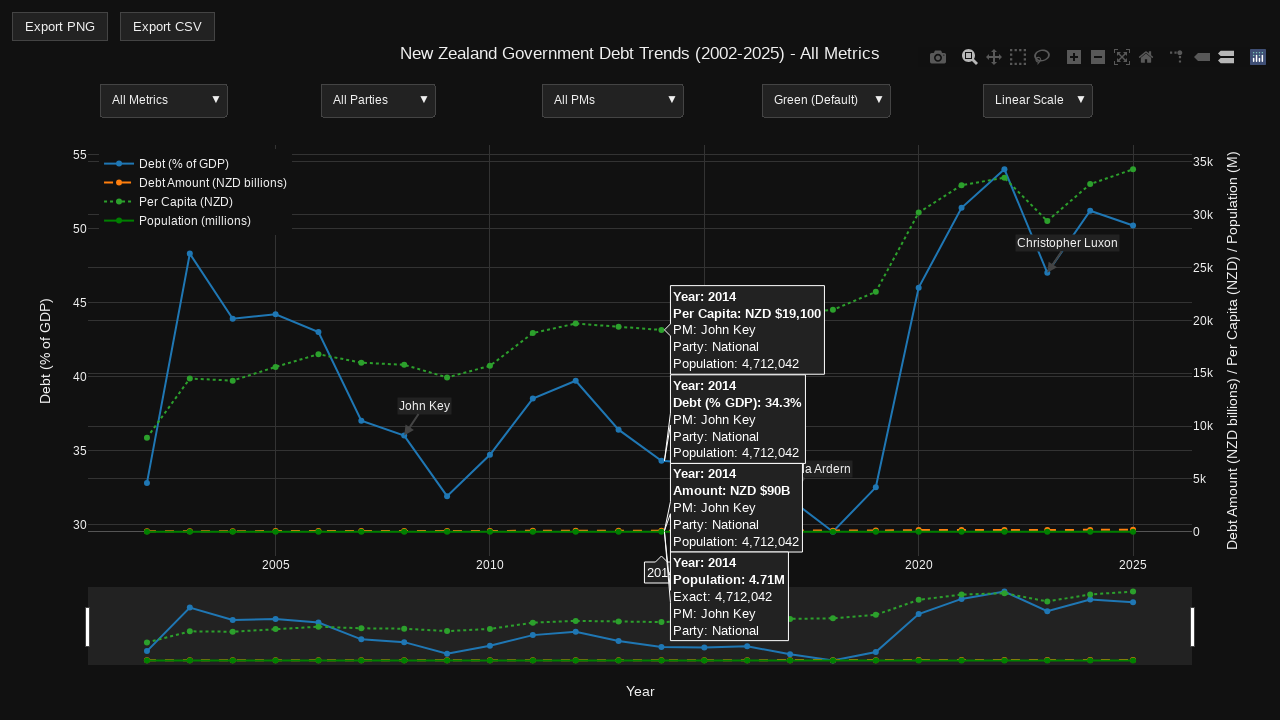